Navigates to the information model documentation page and waits for the content to load completely.

Starting URL: https://informasjonsmodell.felleskomponent.no/docs?v=v3.10

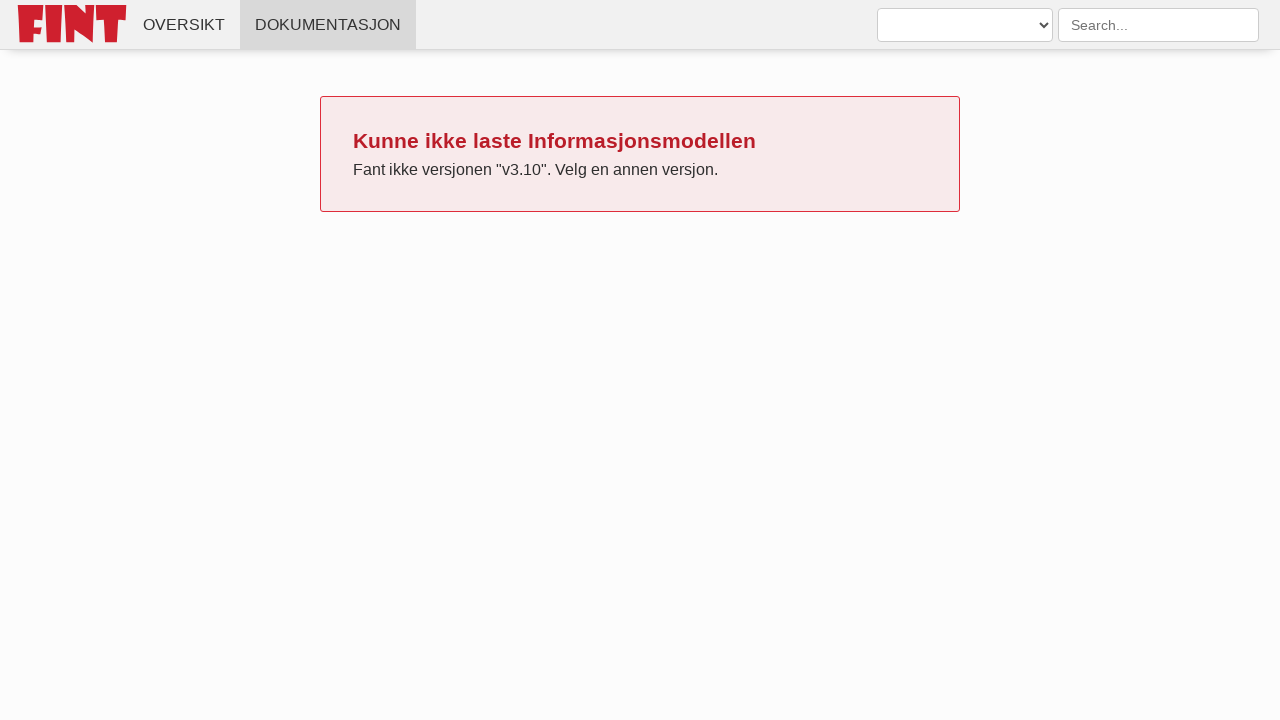

Navigated to information model documentation page (v3.10)
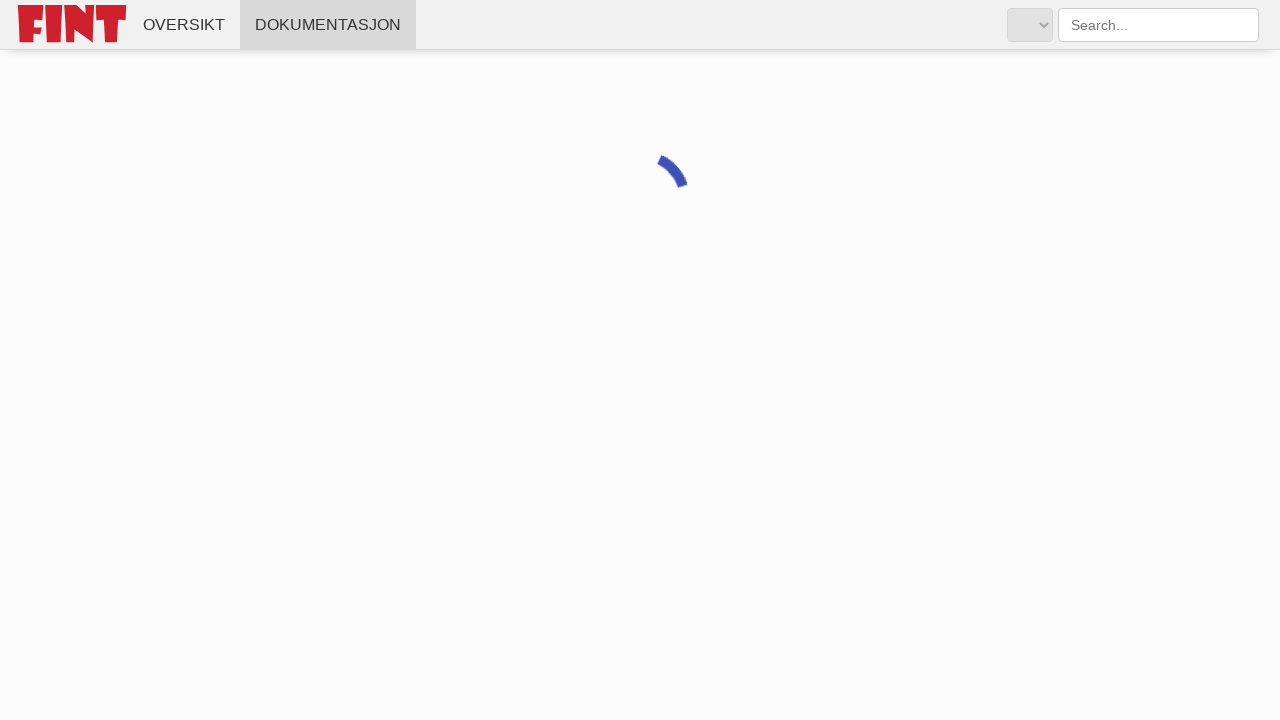

Waited for network idle state to indicate page fully loaded
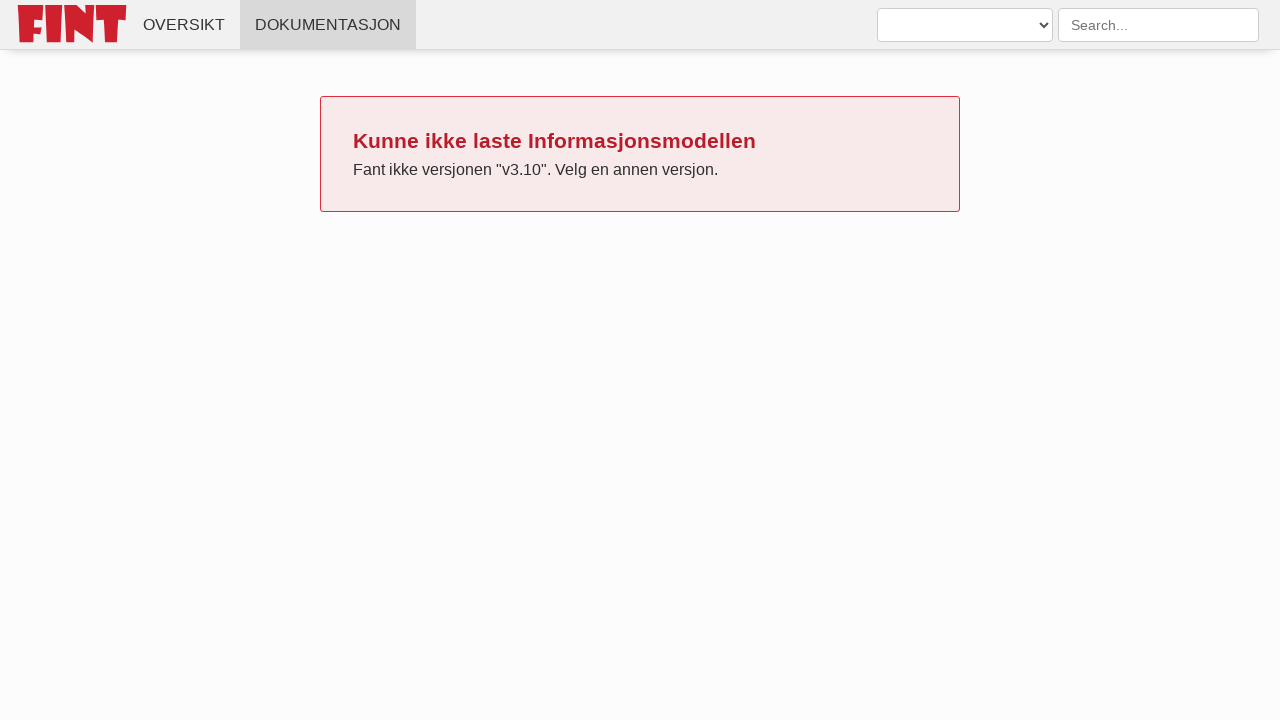

Verified page body element is present and content loaded
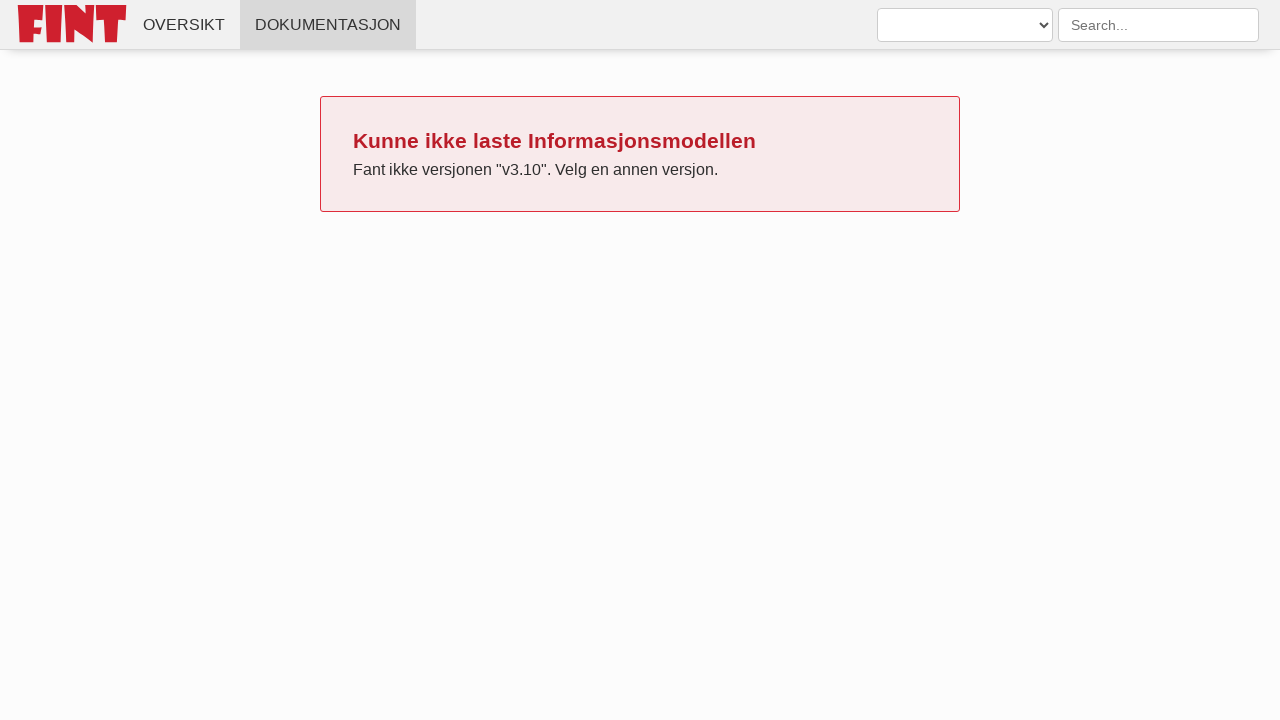

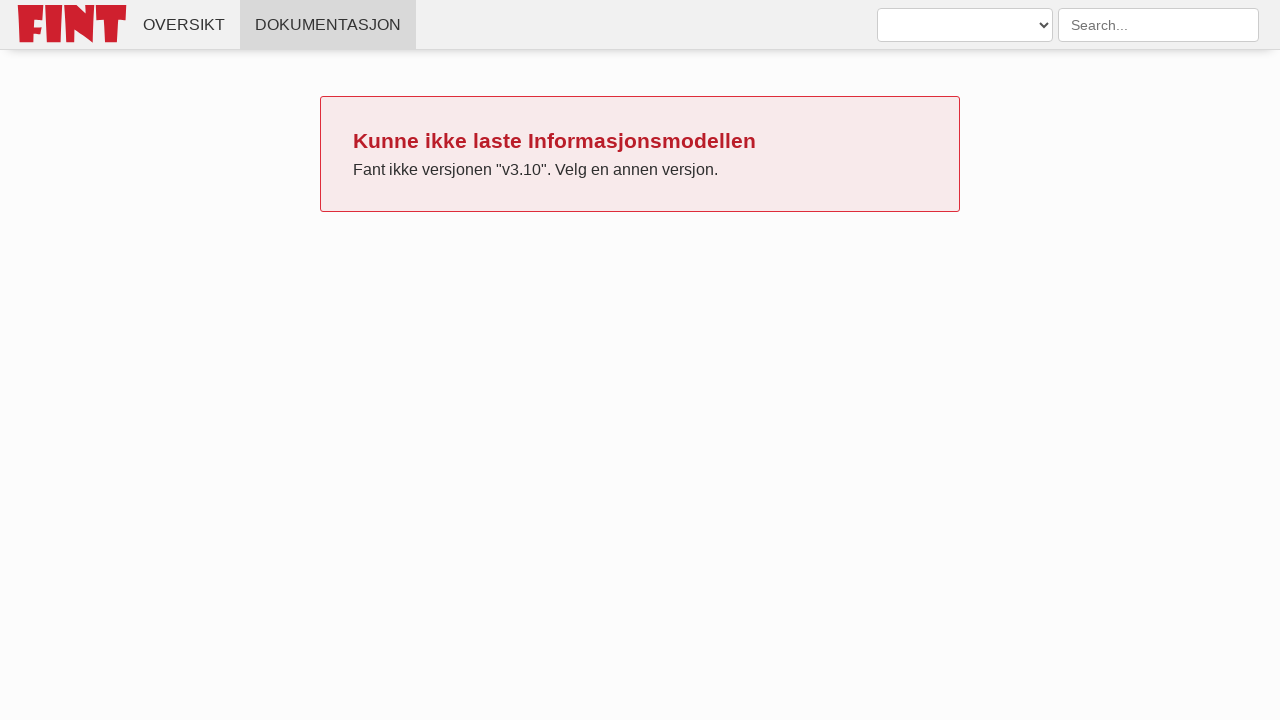